Tests tooltip functionality by hovering over an age input field to display tooltip text

Starting URL: https://jqueryui.com/resources/demos/tooltip/default.html

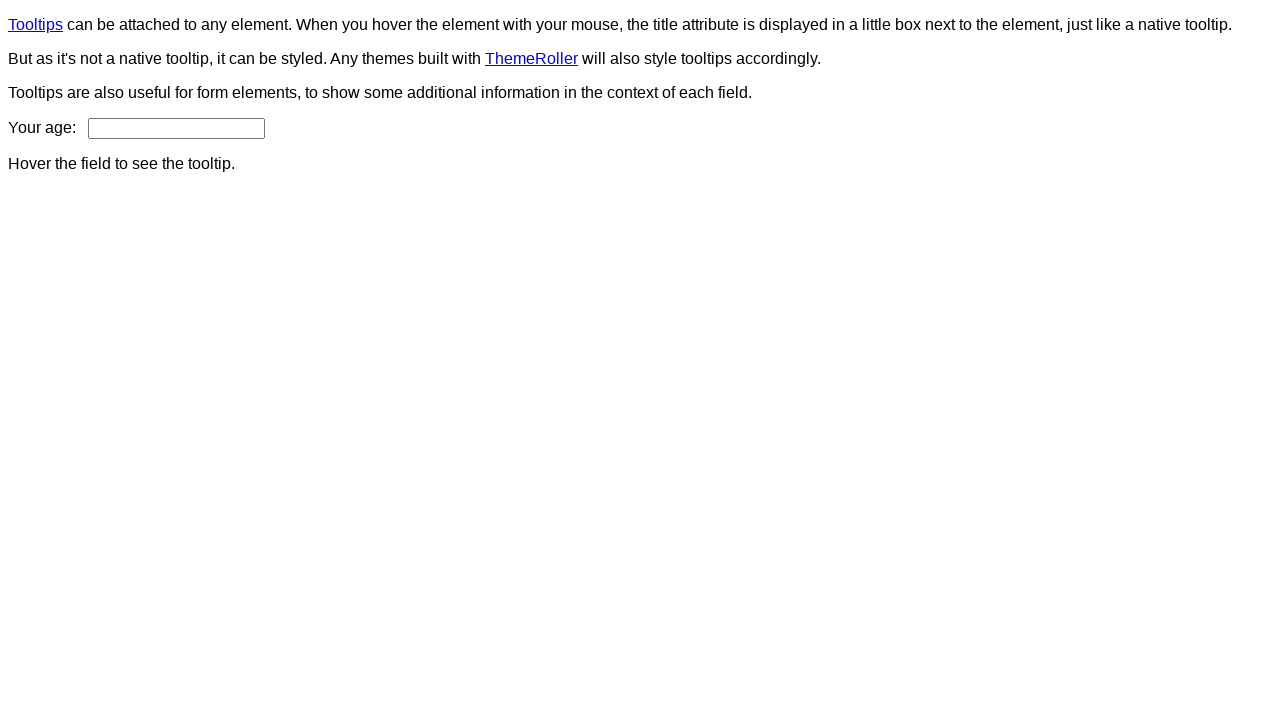

Hovered over age input field to trigger tooltip at (176, 128) on #age
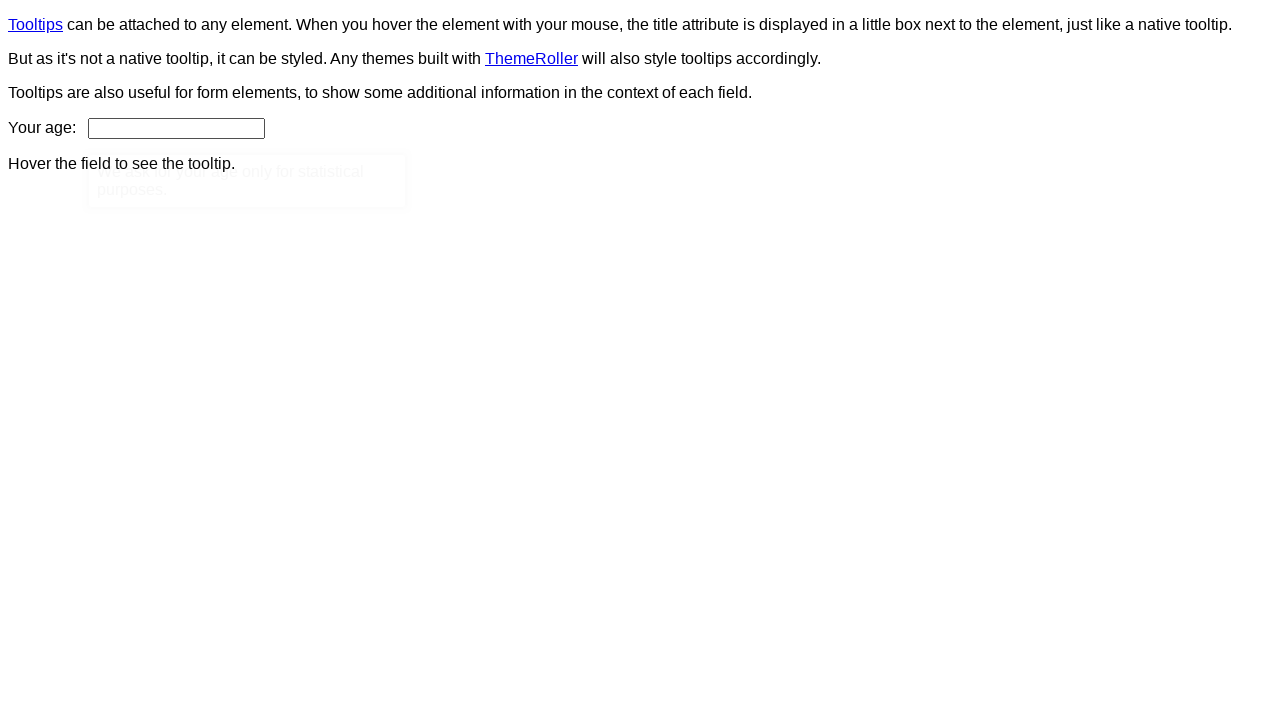

Waited 3 seconds for tooltip to appear
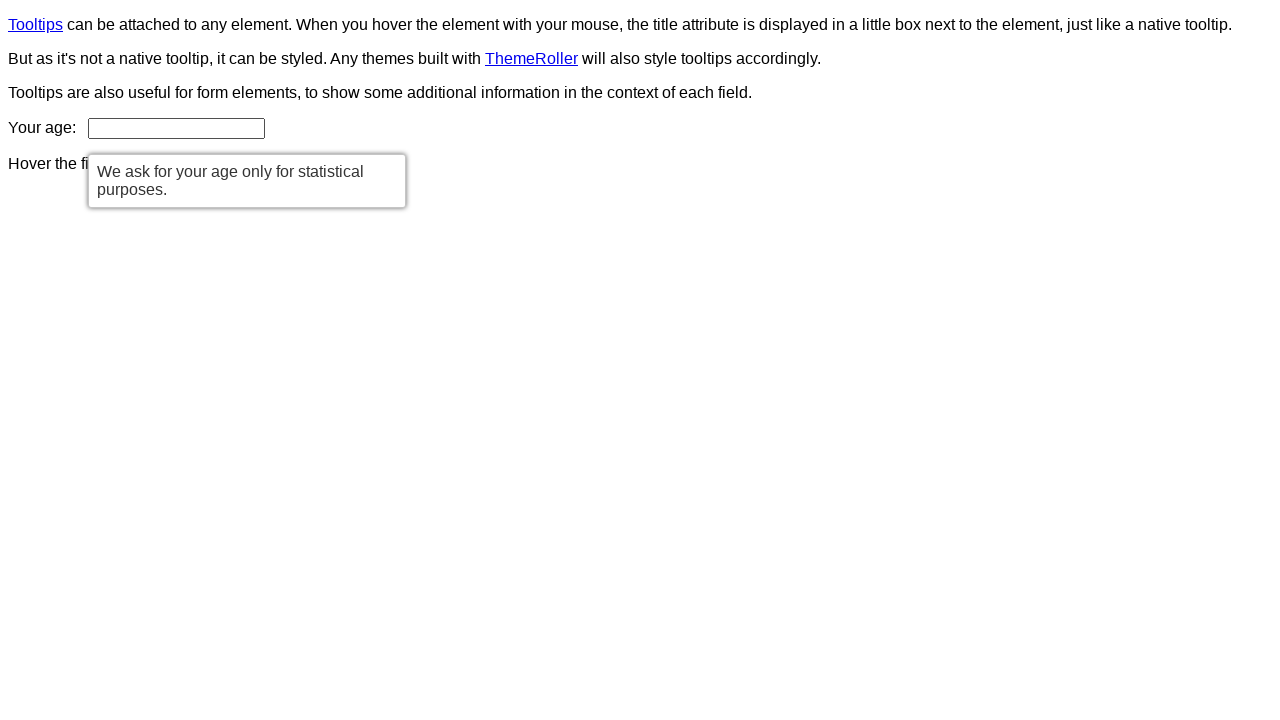

Verified tooltip text content matches expected message
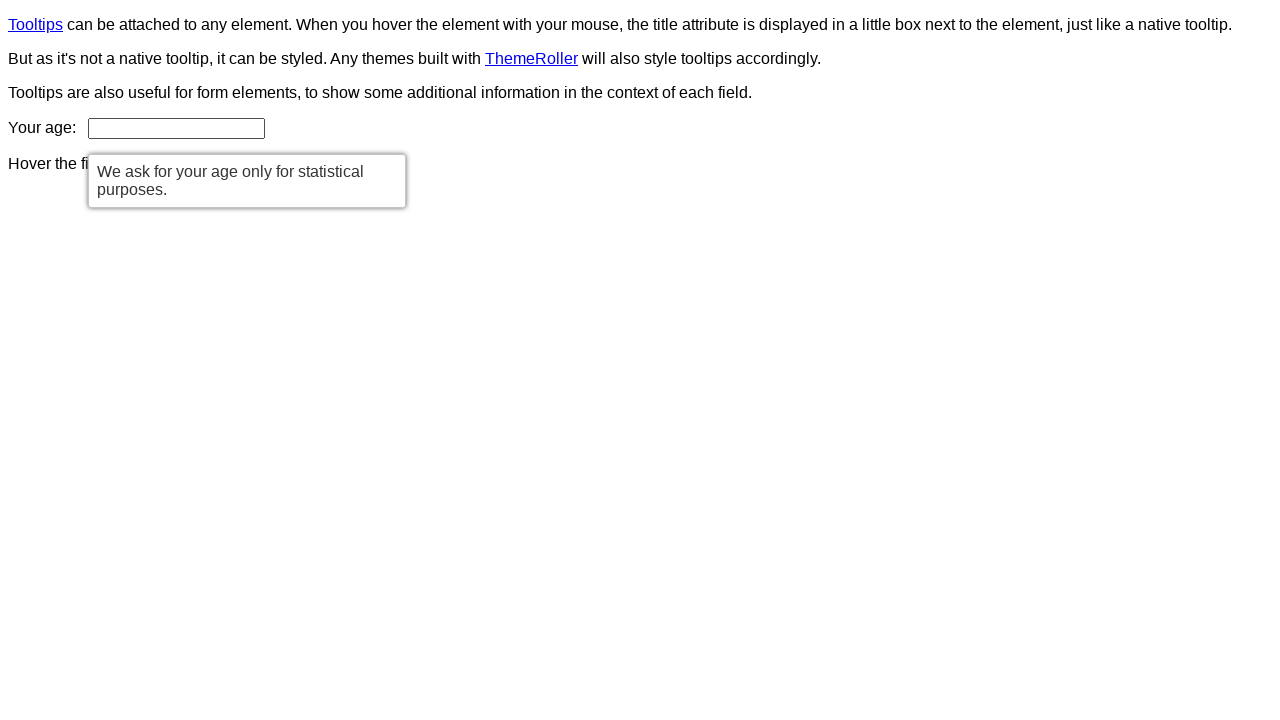

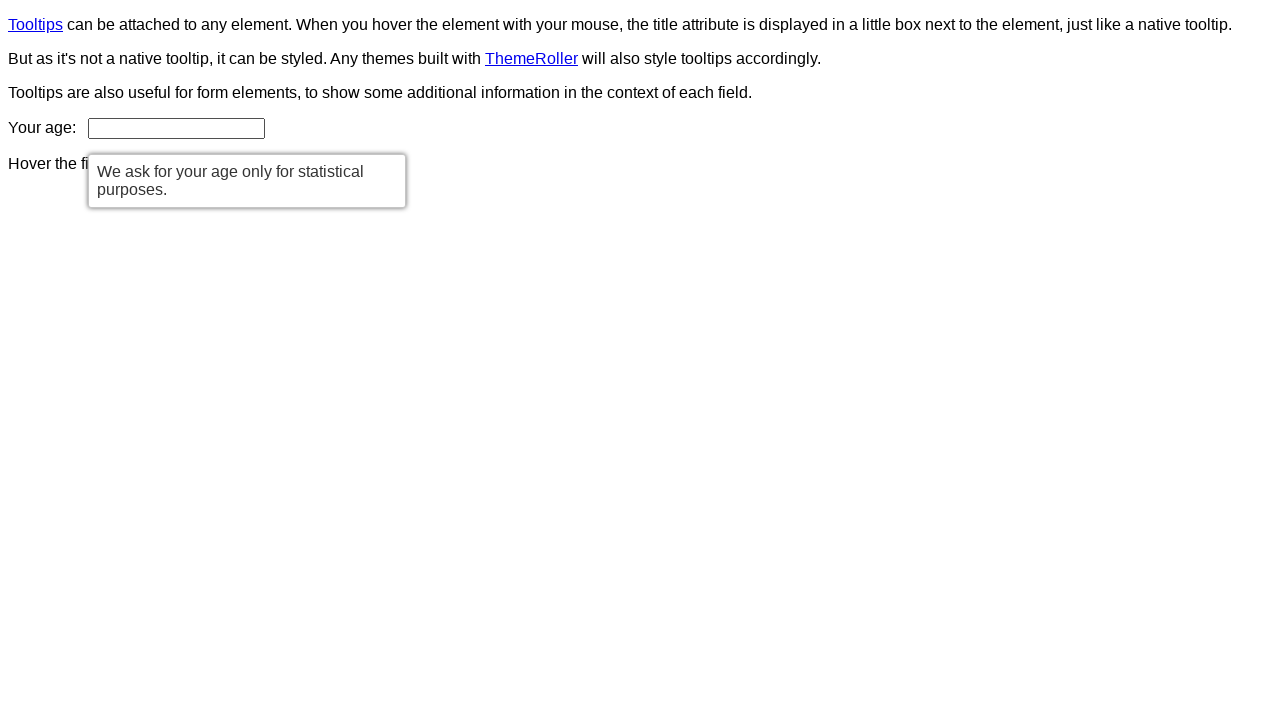